Tests JavaScript alert handling by clicking a button that triggers an alert, then accepting the alert dialog

Starting URL: http://omayo.blogspot.com/

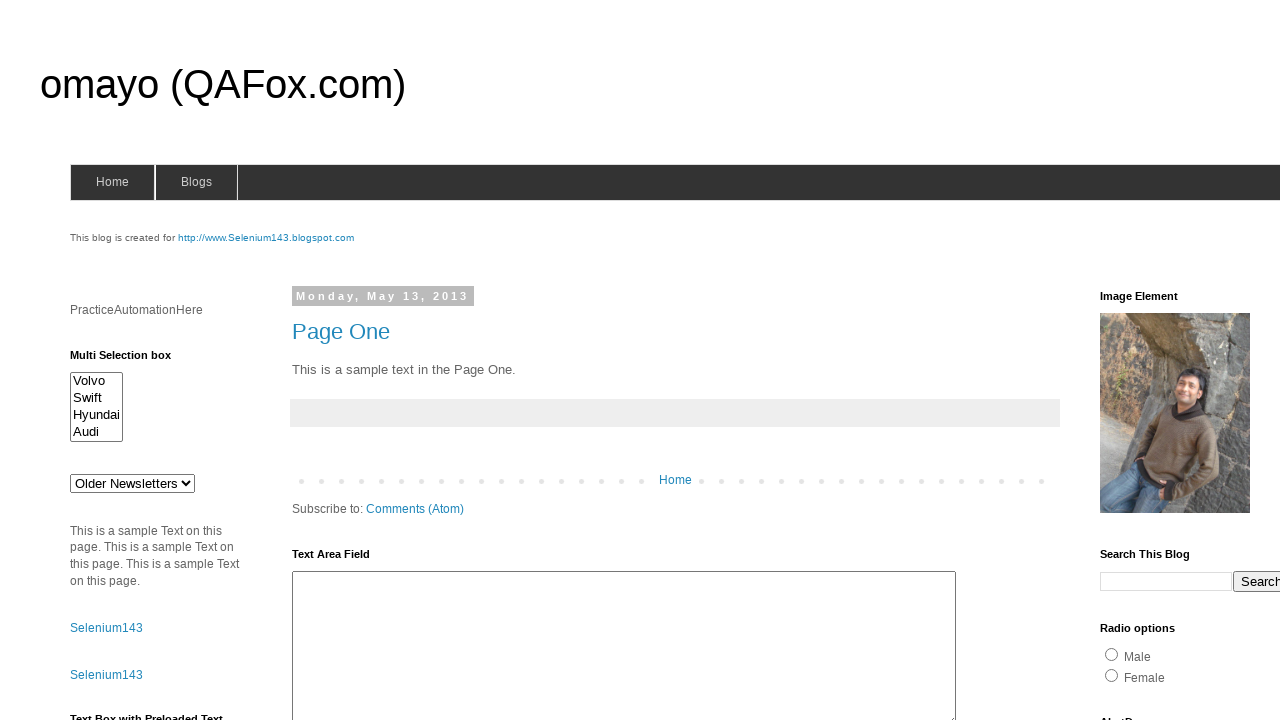

Set up dialog handler to accept alerts
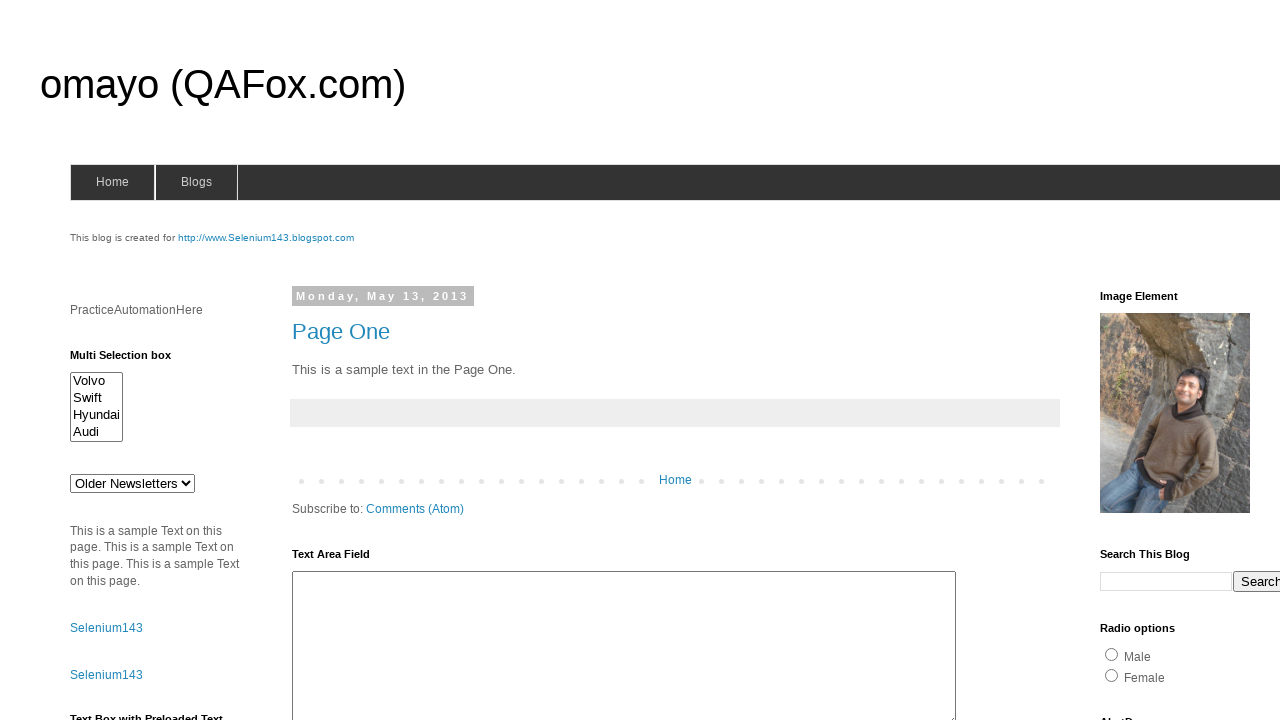

Clicked button to trigger JavaScript alert at (155, 360) on input#alert2
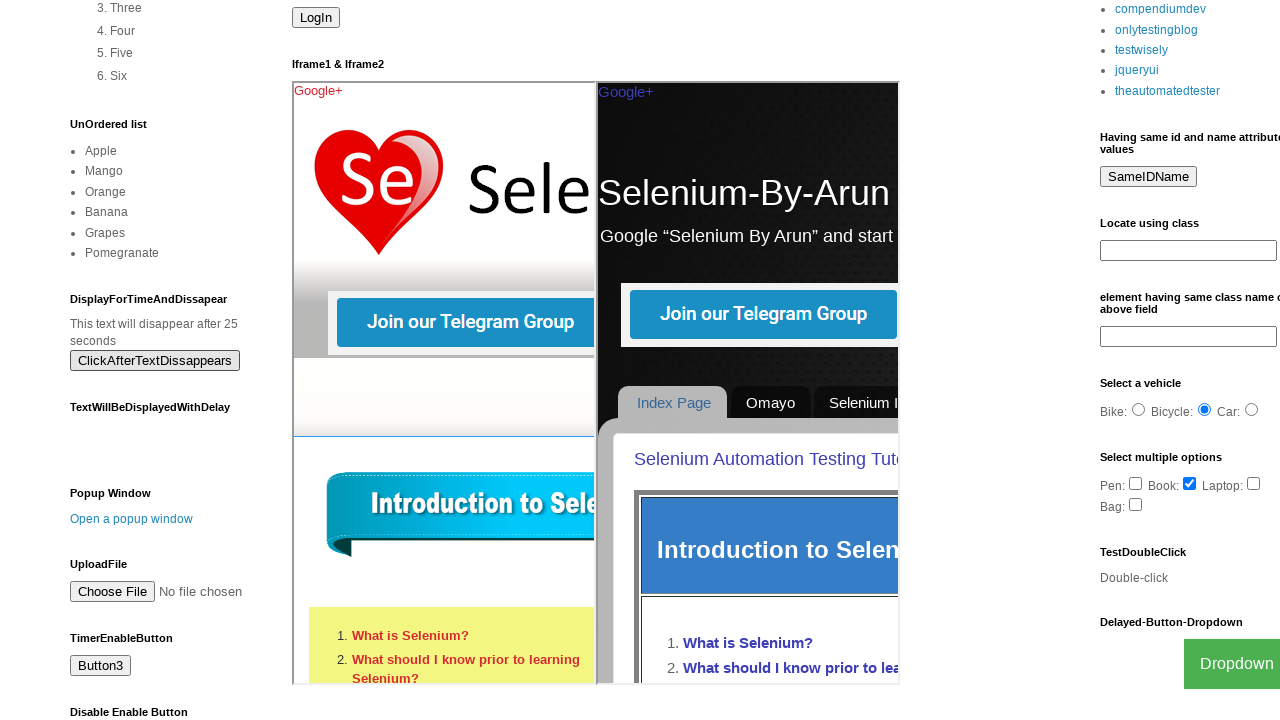

Waited for alert dialog to be handled
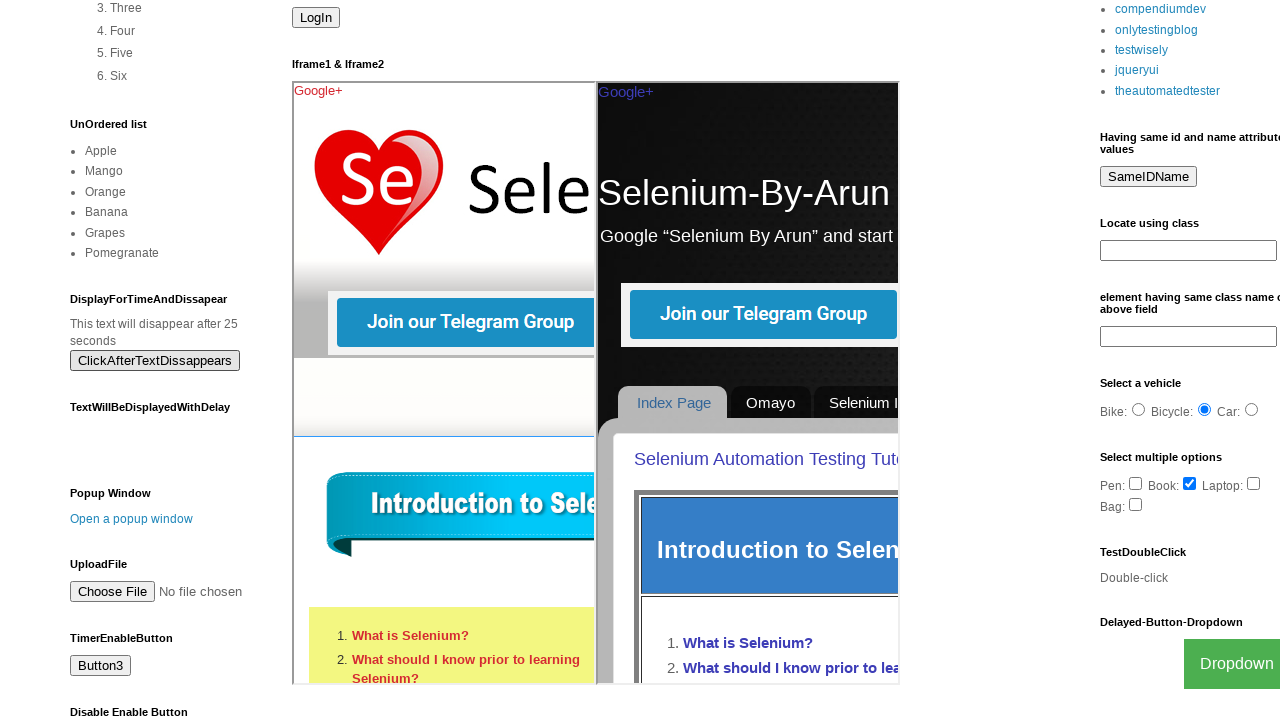

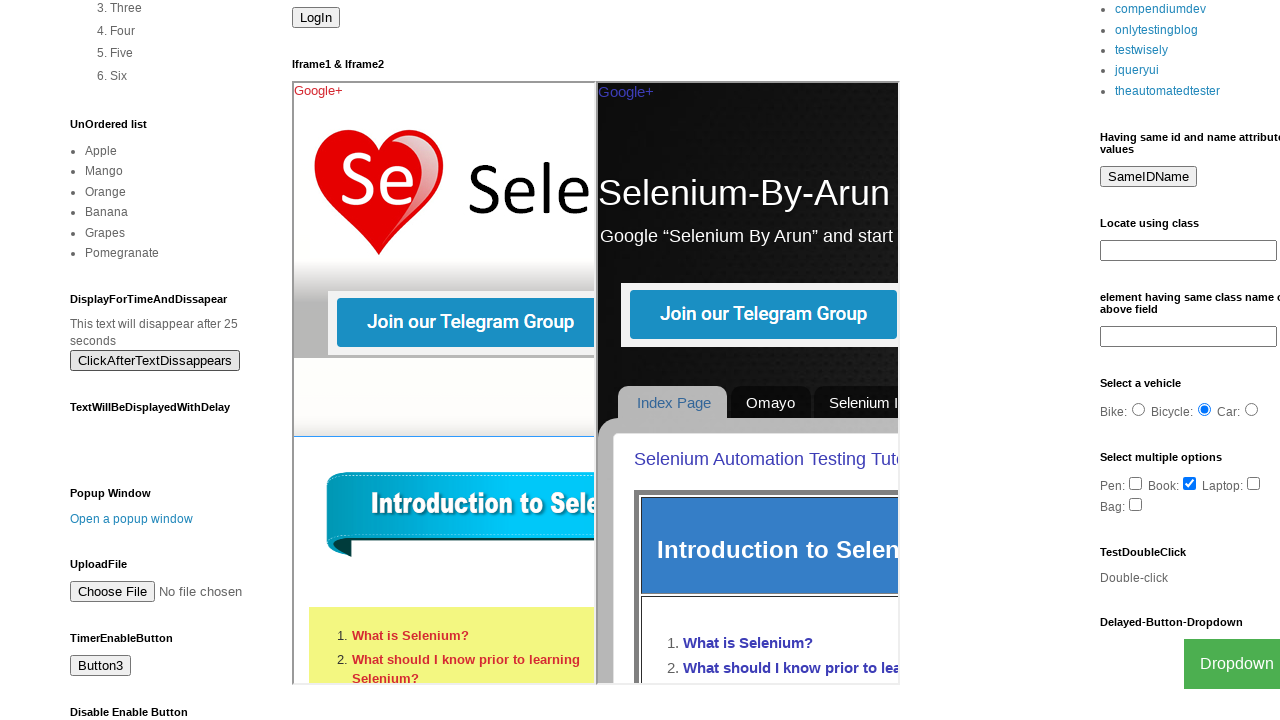